Automates the robot ordering process on a test e-commerce site by navigating to the order page, closing the popup modal, filling out the order form with robot customization options (head, body, legs, address), previewing the robot, and placing the order.

Starting URL: https://robotsparebinindustries.com/

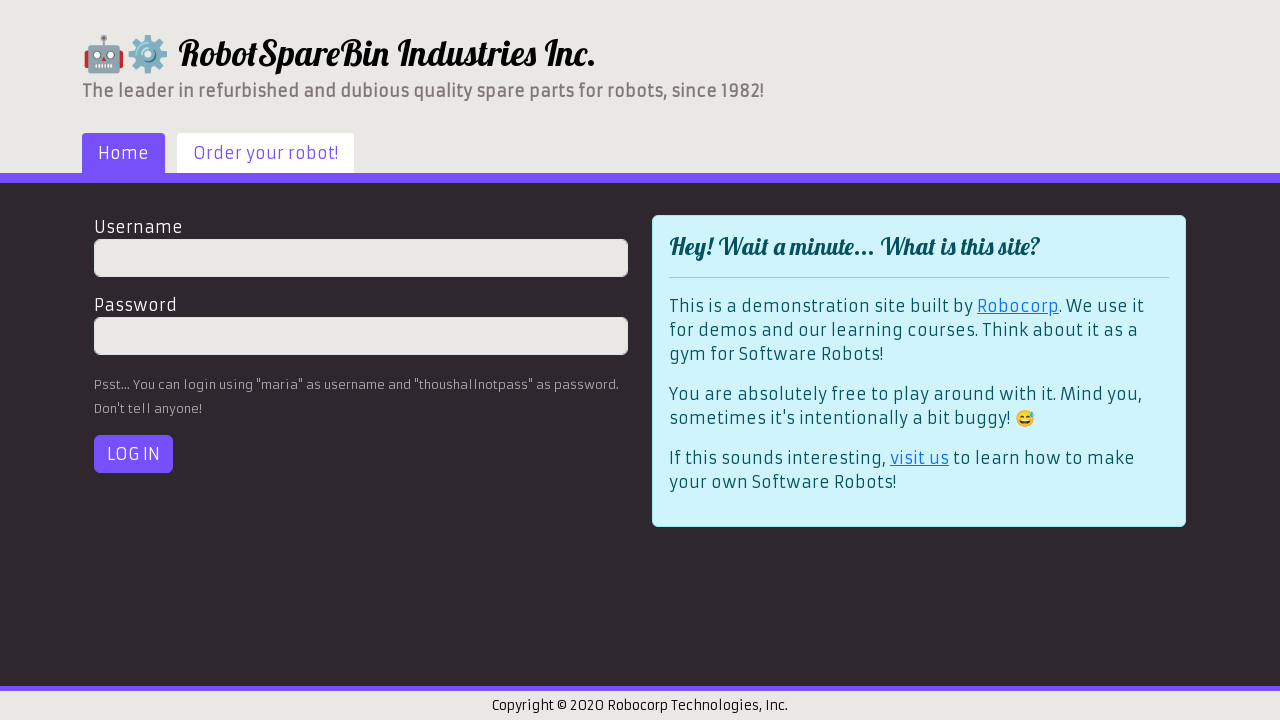

Clicked 'Order your robot' navigation link at (266, 153) on .nav-link >> text=Order your robot
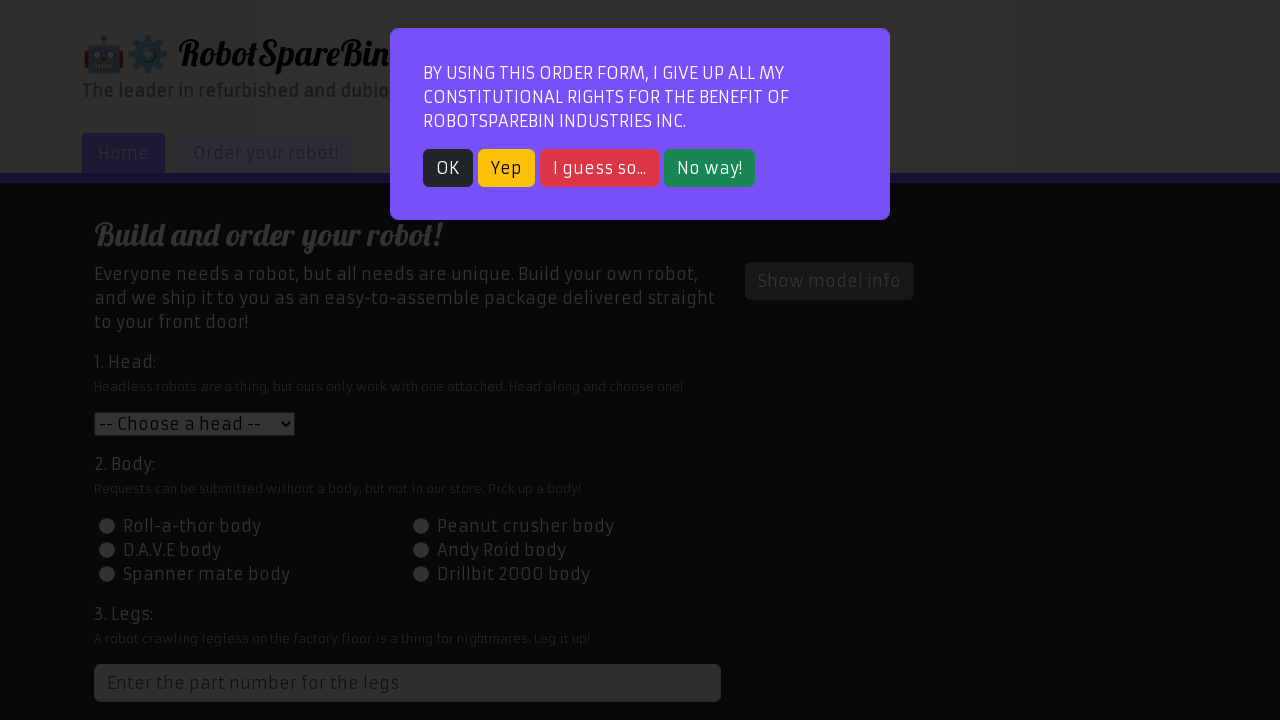

Modal popup appeared with 'I guess so...' button
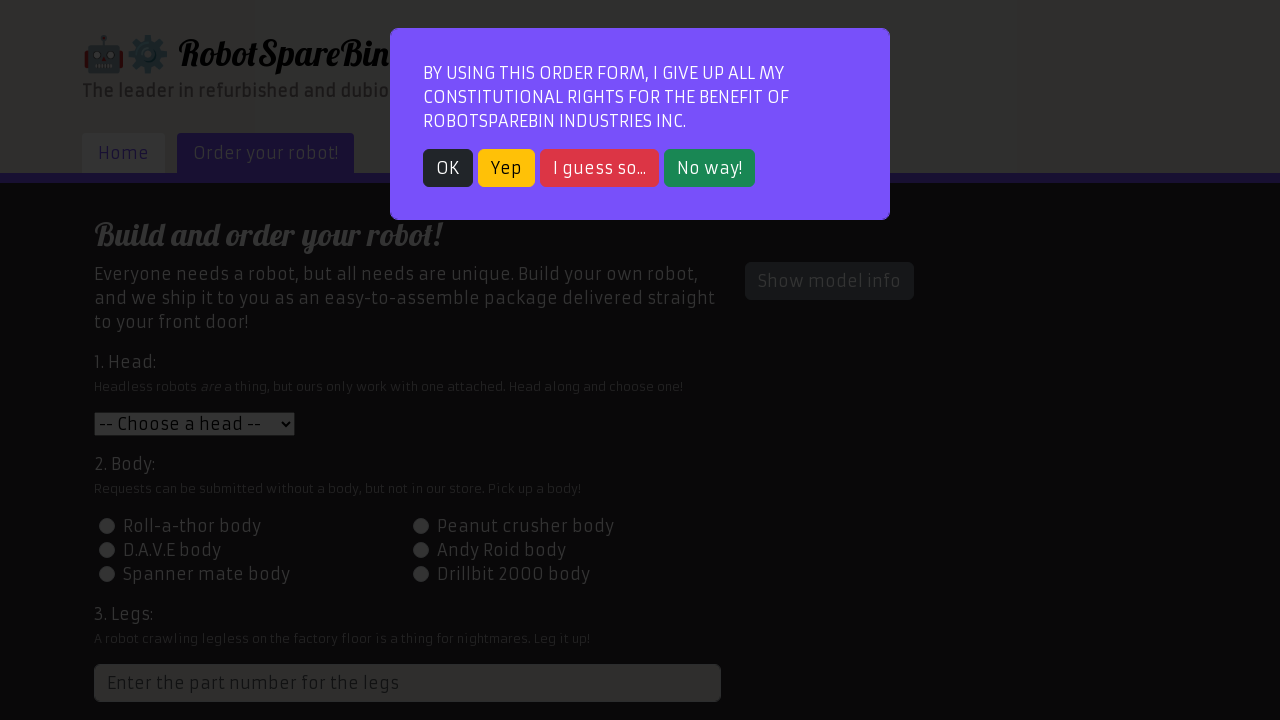

Closed modal popup by clicking 'I guess so...' at (600, 168) on button:has-text('I guess so...')
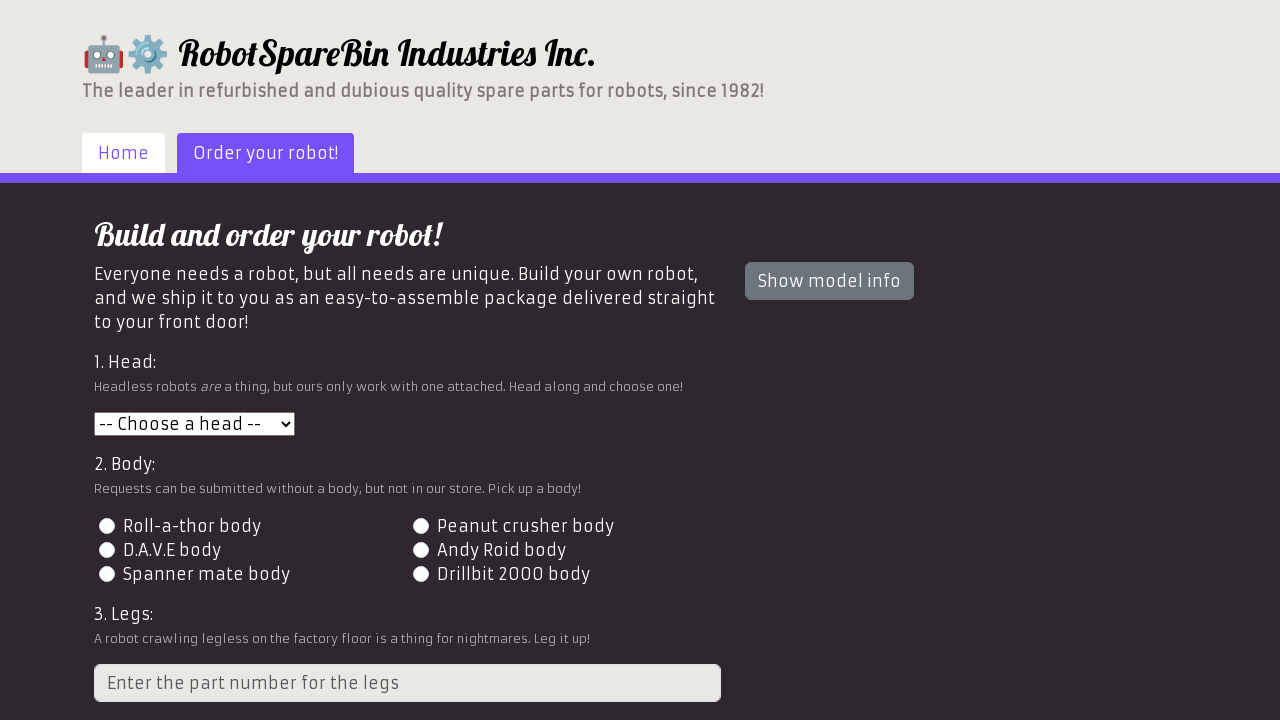

Selected head option 'Roll-a-thor head' (value 1) on #head
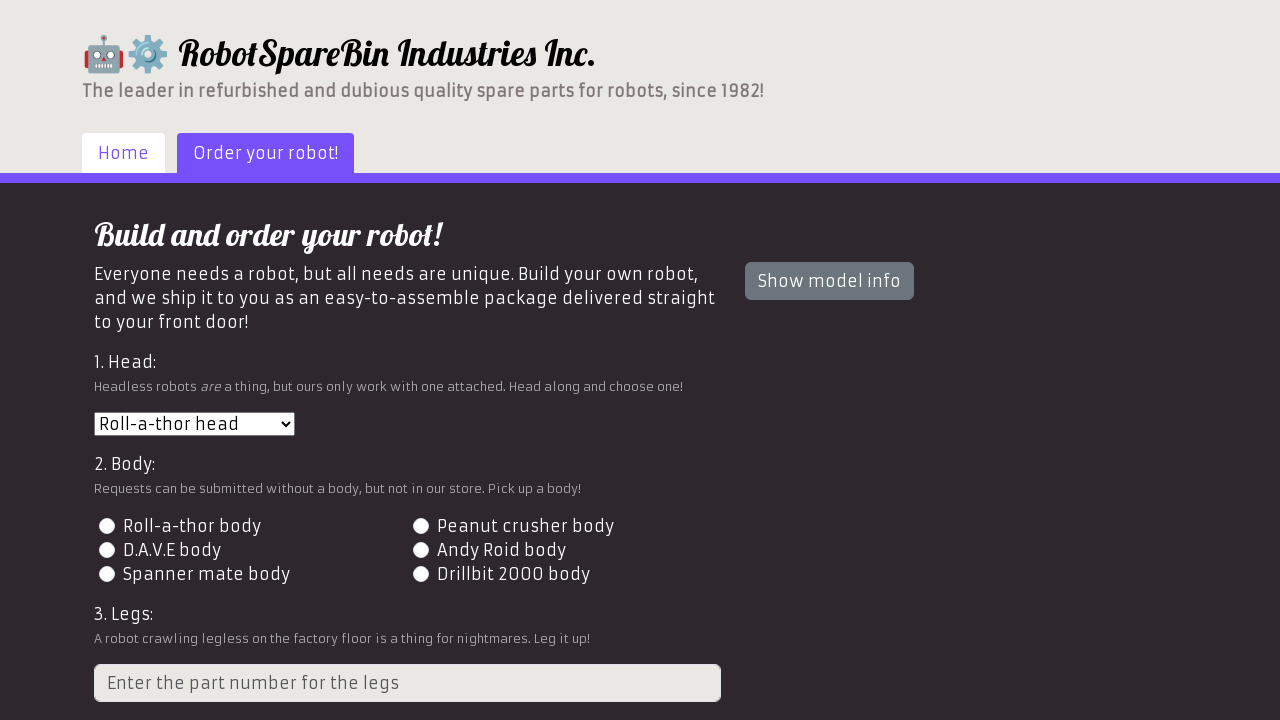

Selected body option (value 2) at (420, 526) on input[value='2']
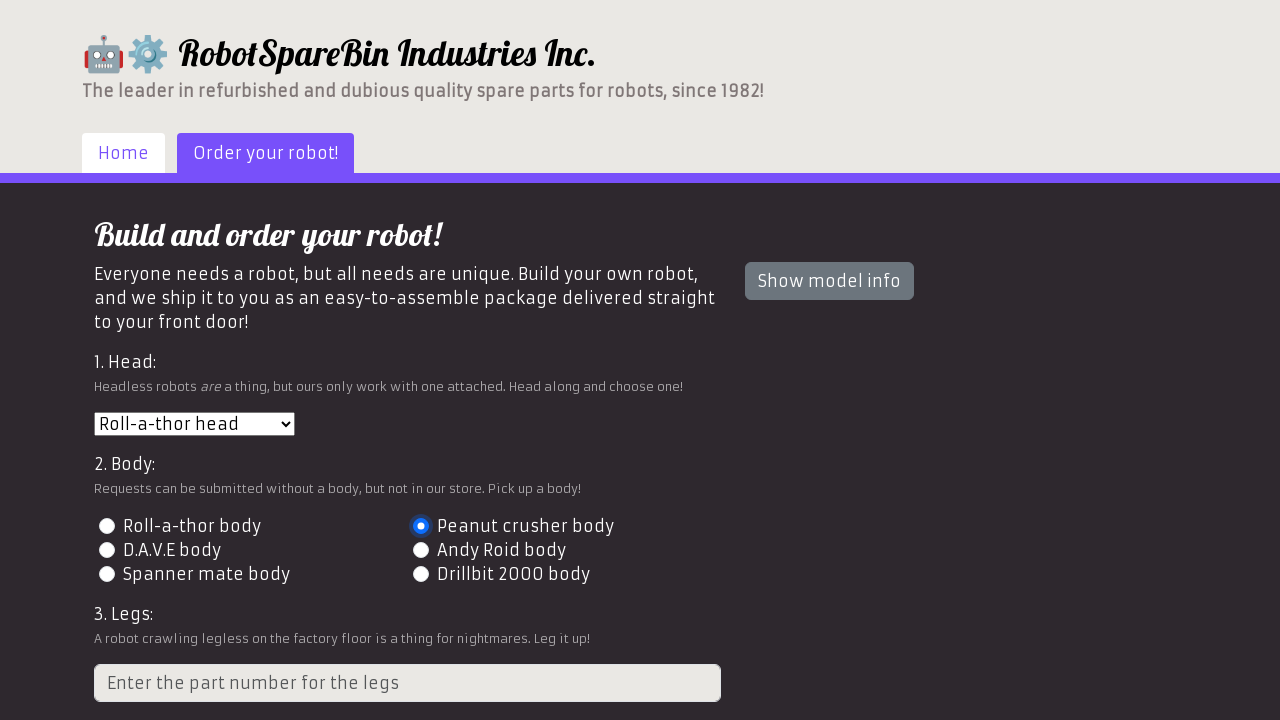

Filled in legs field with part number '3' on input.form-control[placeholder='Enter the part number for the legs']
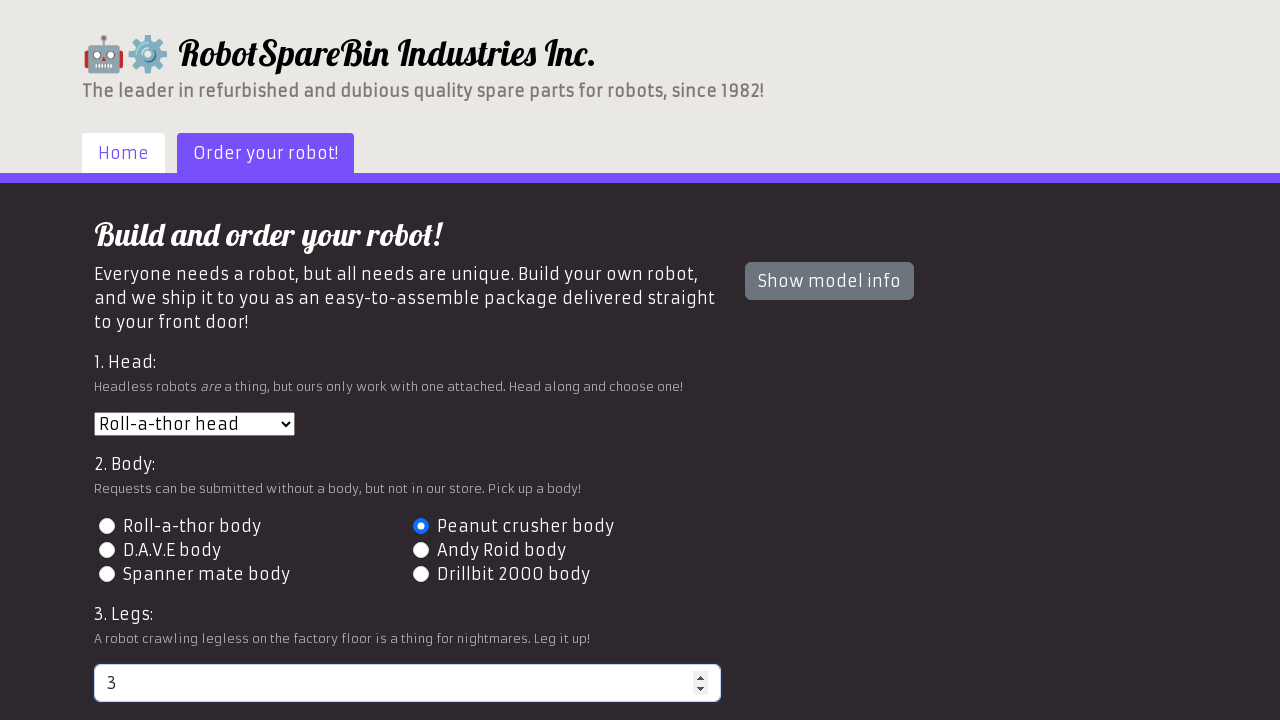

Filled in shipping address '742 Evergreen Terrace, Springfield' on #address
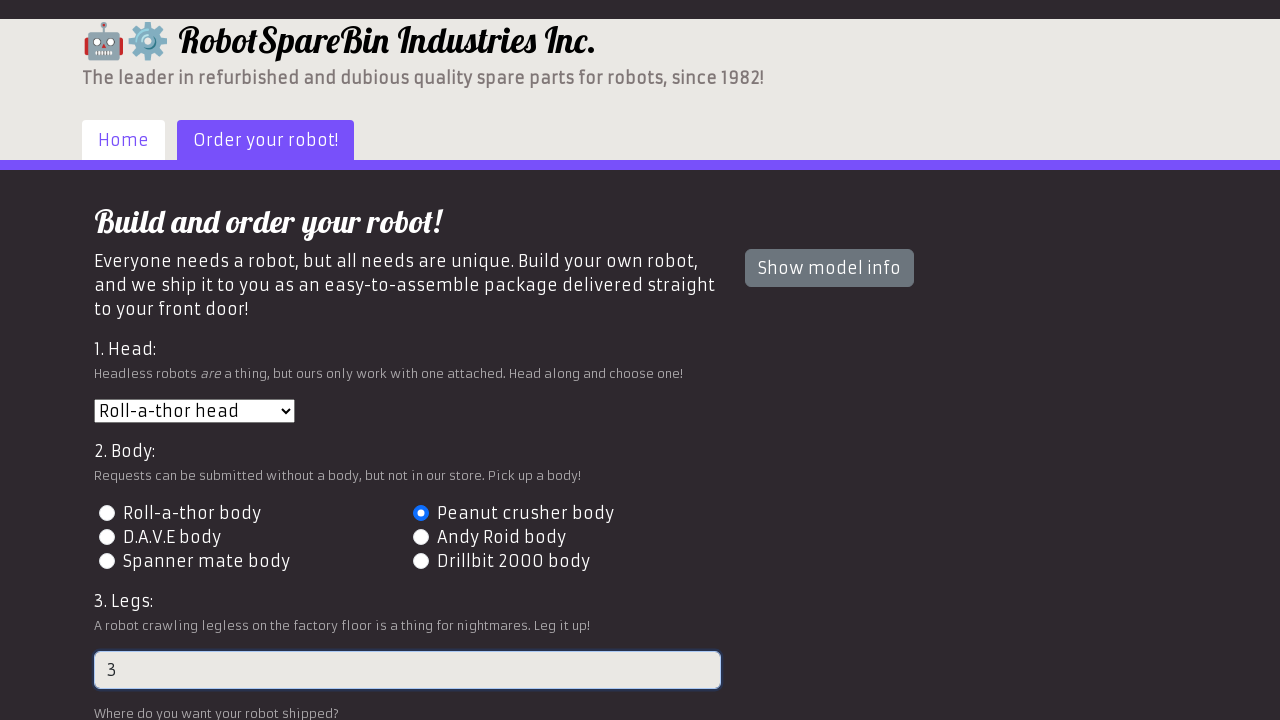

Clicked Preview button to view robot customization at (141, 605) on #preview
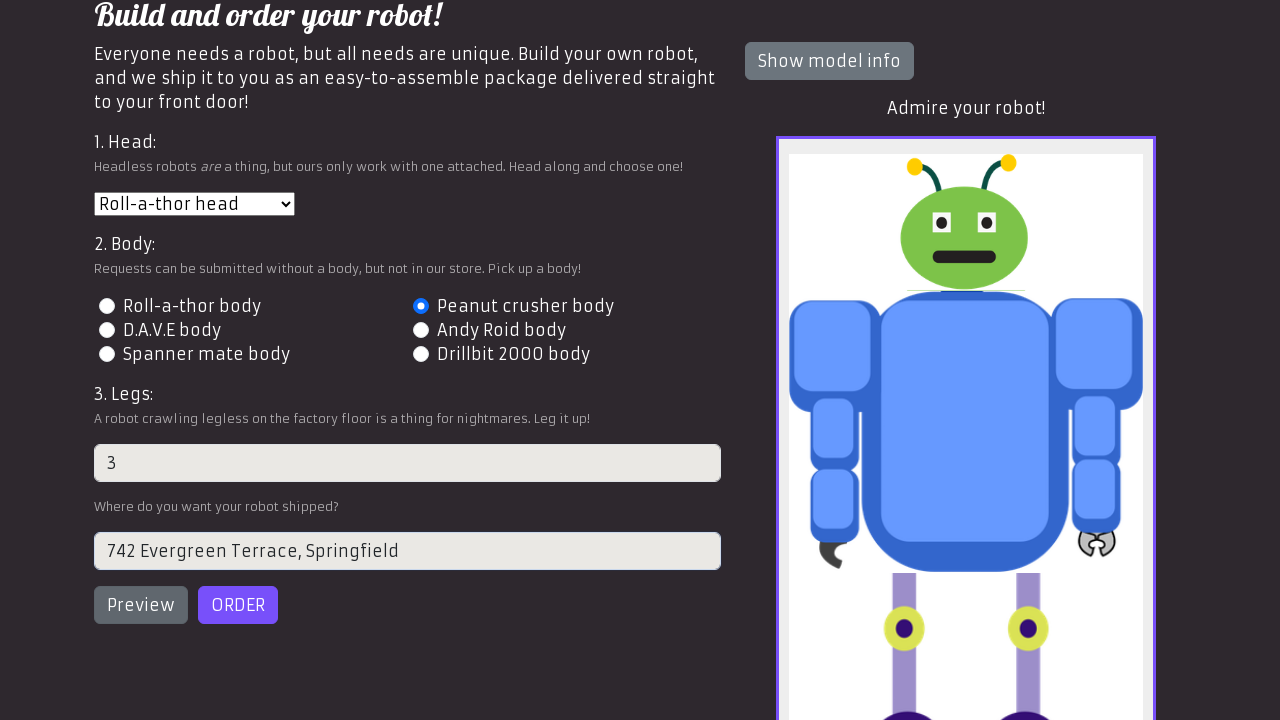

Robot preview image loaded successfully
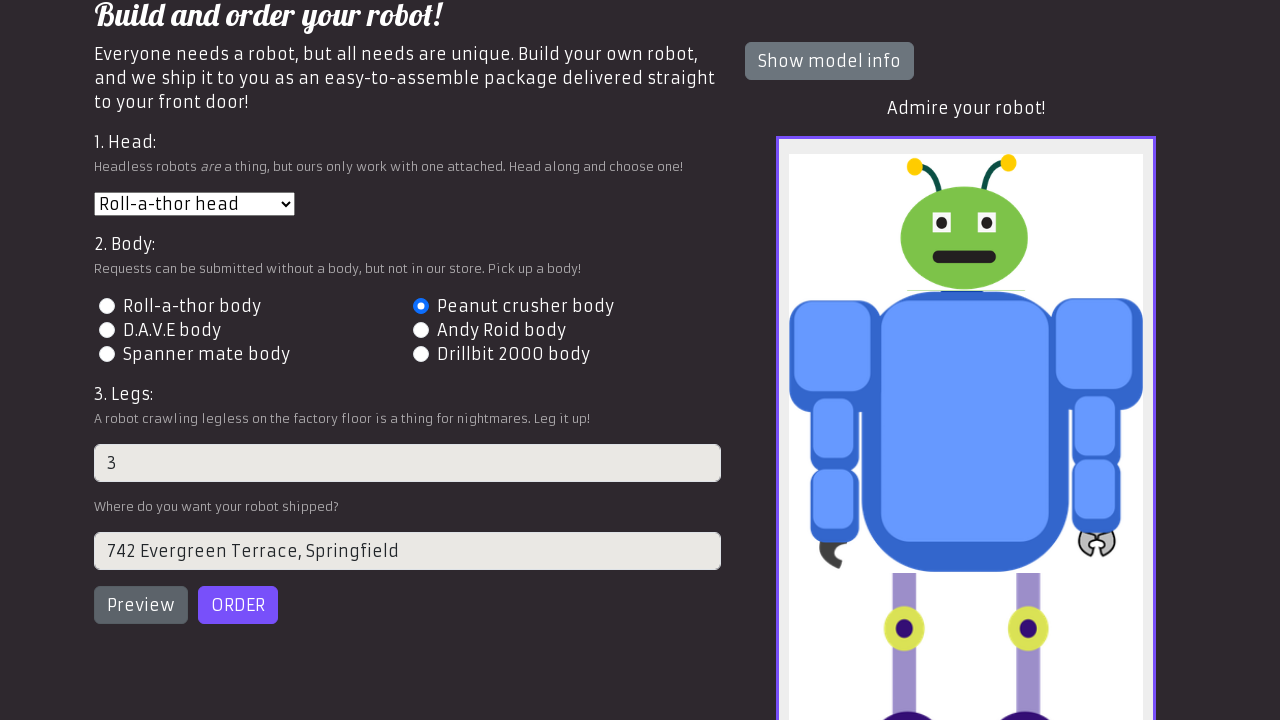

Clicked Order button (attempt 1 of 5) at (238, 605) on #order
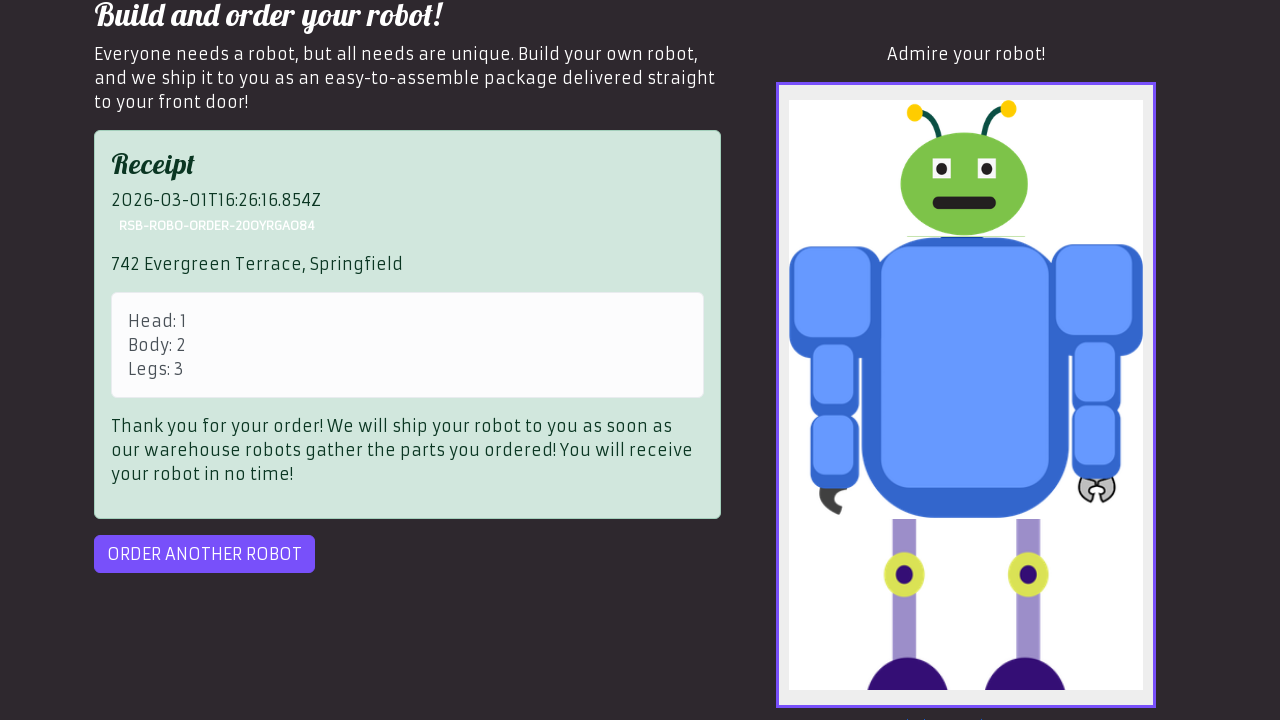

Order successful - success badge appeared
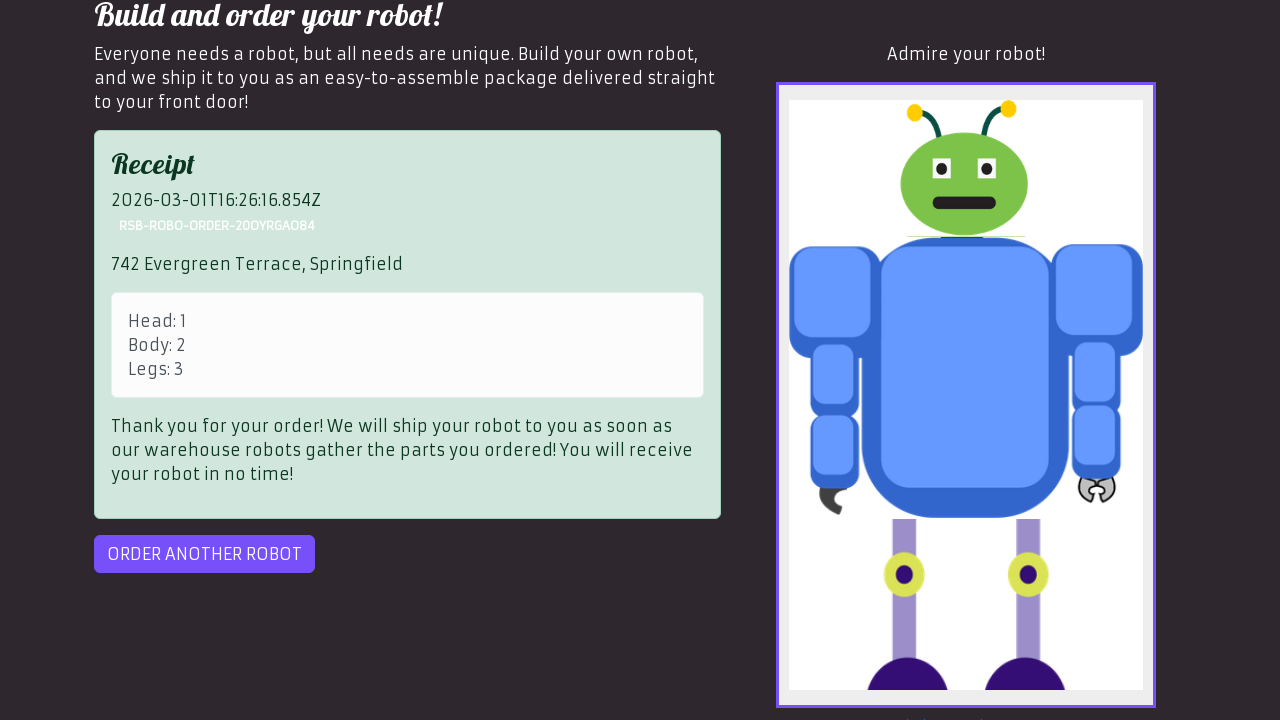

Order confirmation badge is visible
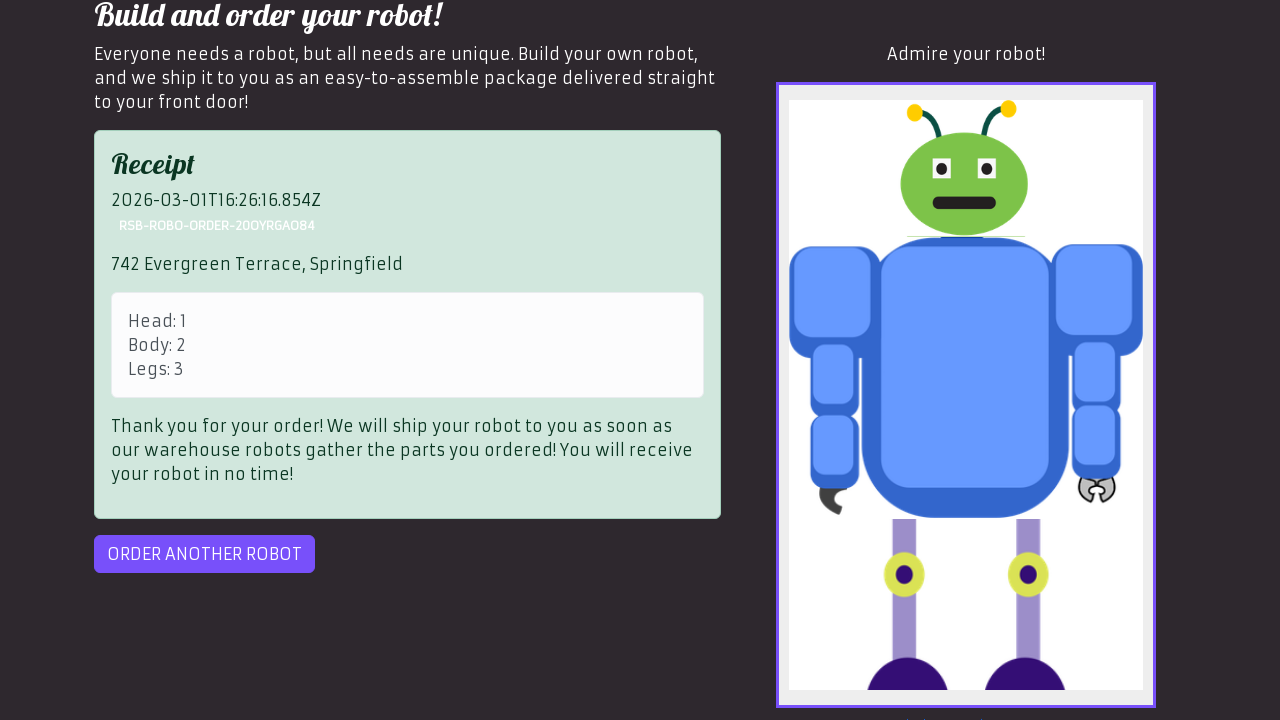

Clicked 'Order another robot' button to place another order at (204, 554) on #order-another
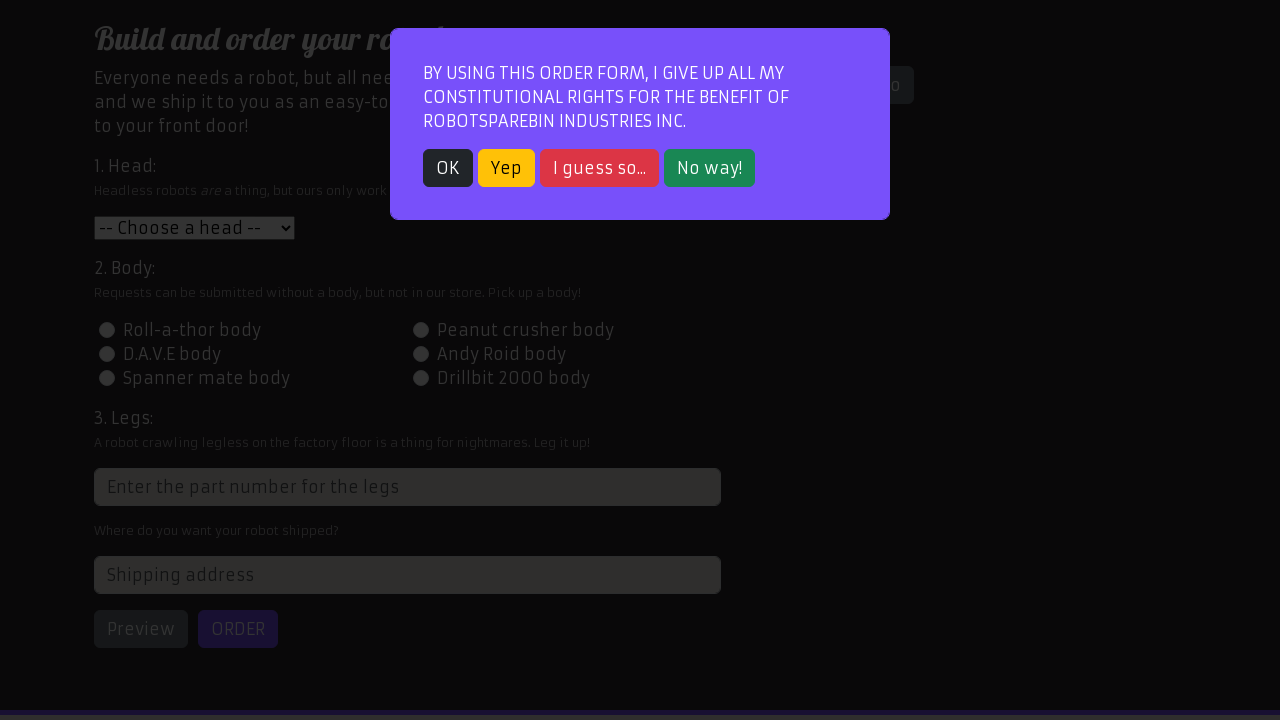

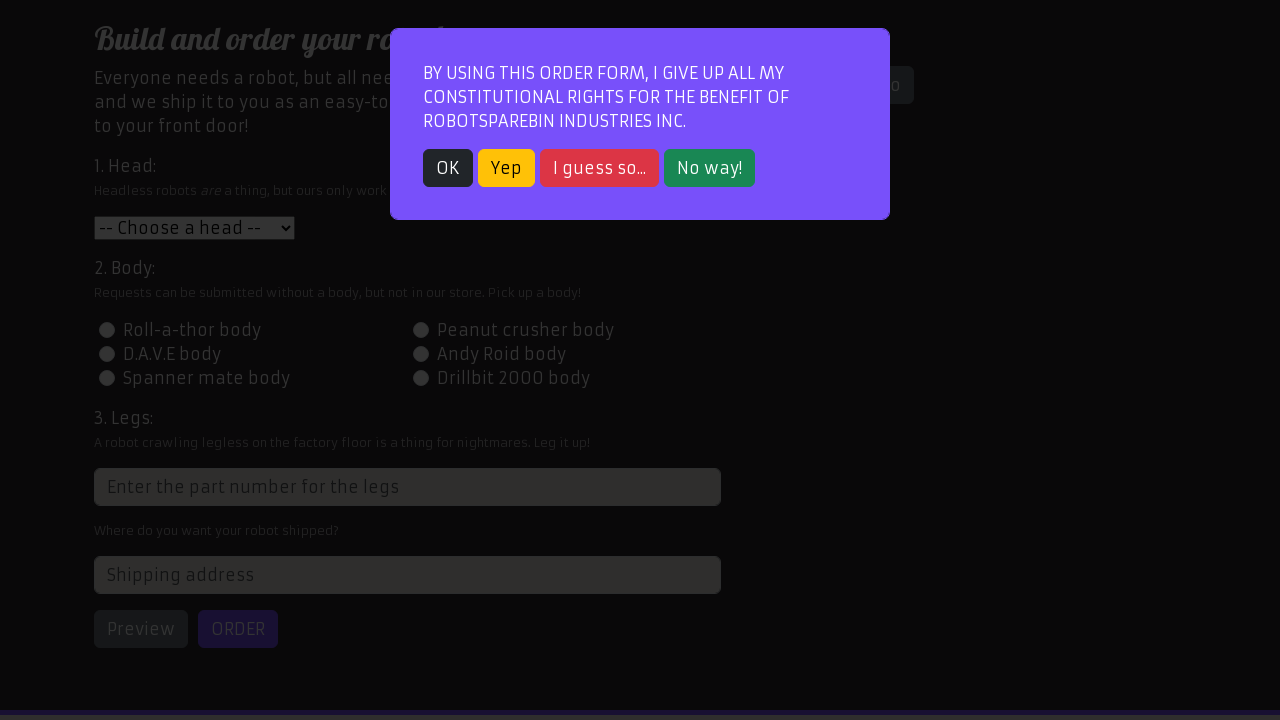